Tests a registration form by filling in first name, last name, and email fields, then submitting the form and verifying successful registration message

Starting URL: http://suninjuly.github.io/registration1.html

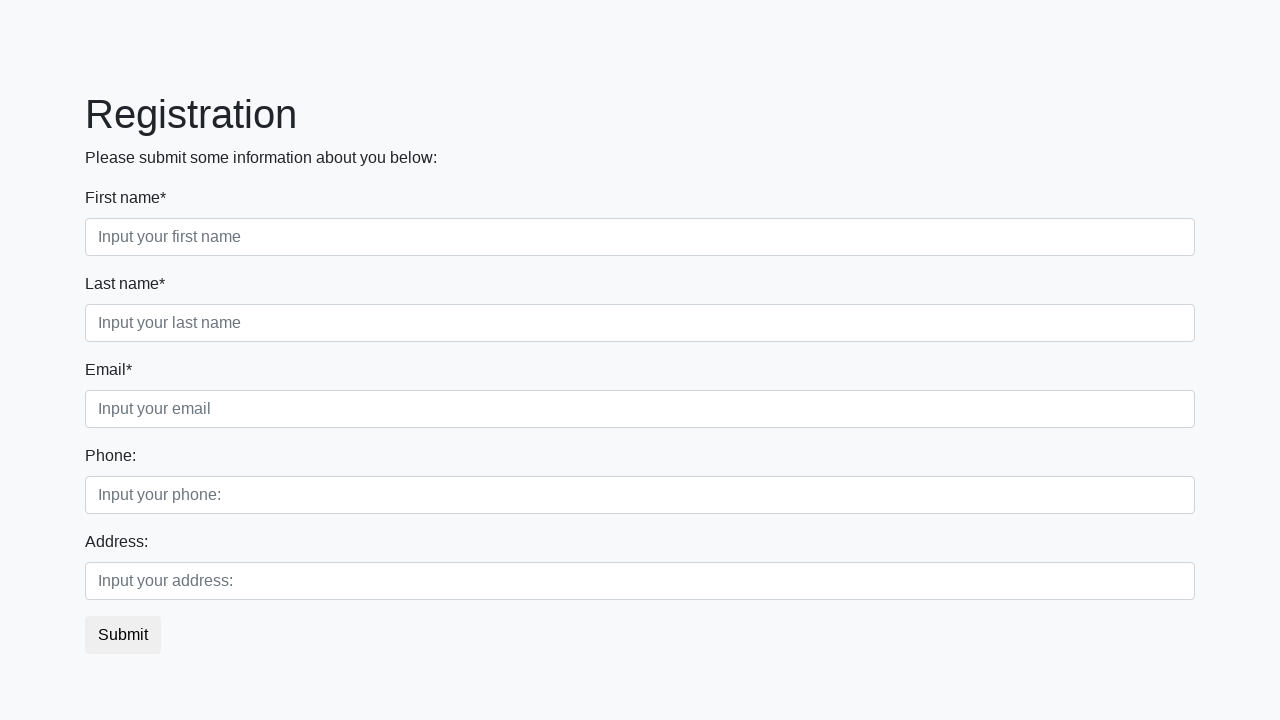

Filled first name field with 'Ivan' on input.form-control.first[placeholder*='name']
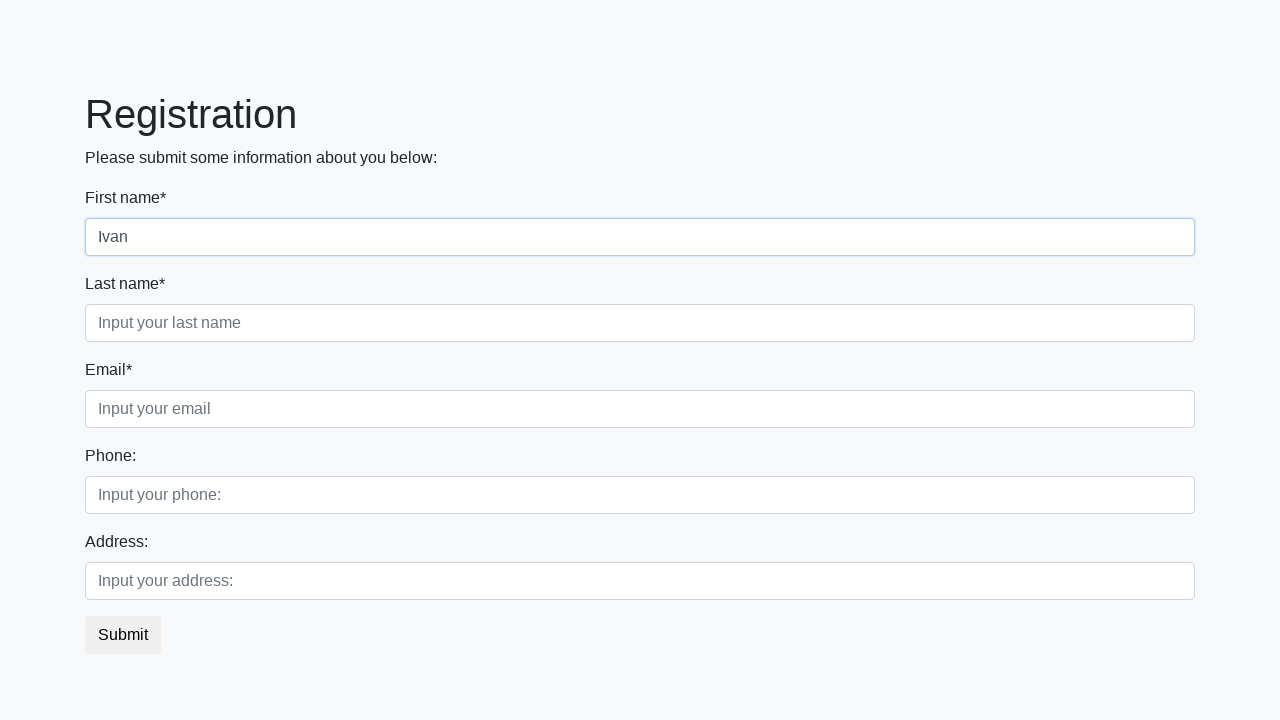

Filled last name field with 'Petrov' on input.form-control.second[placeholder*='last name']
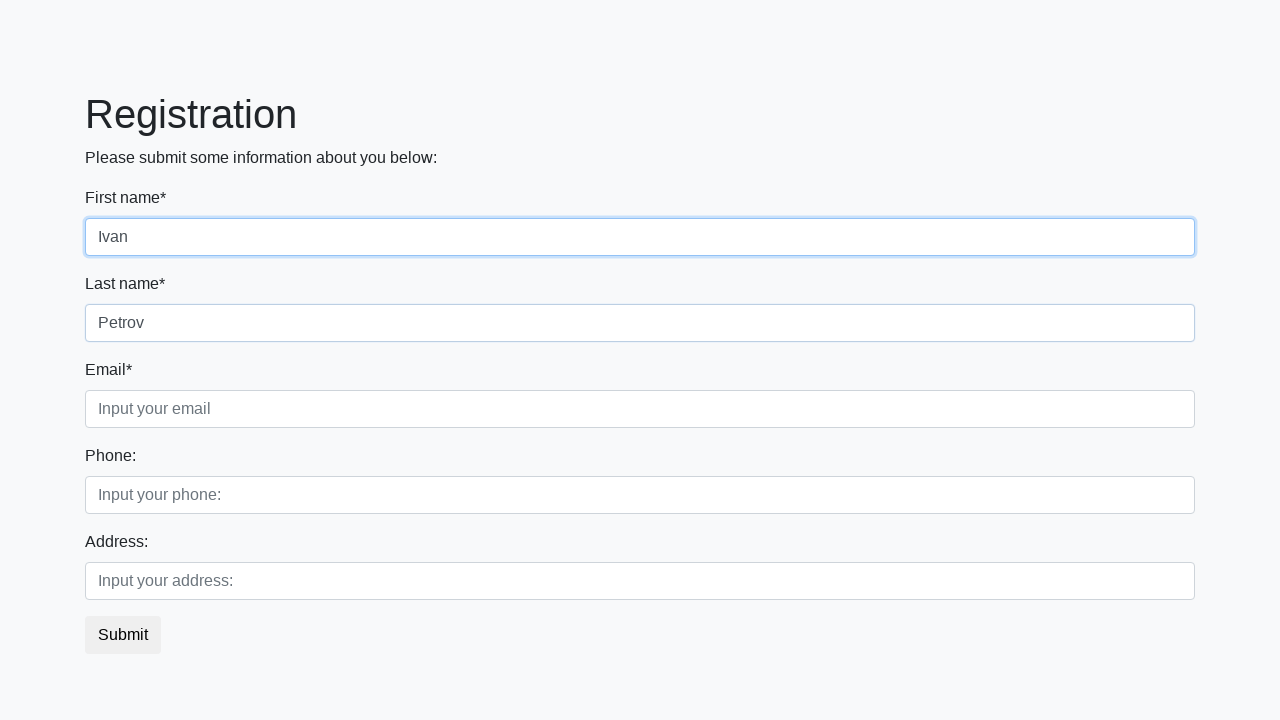

Filled email field with 'my_email@mail.ru' on input.form-control.third[placeholder*='email']
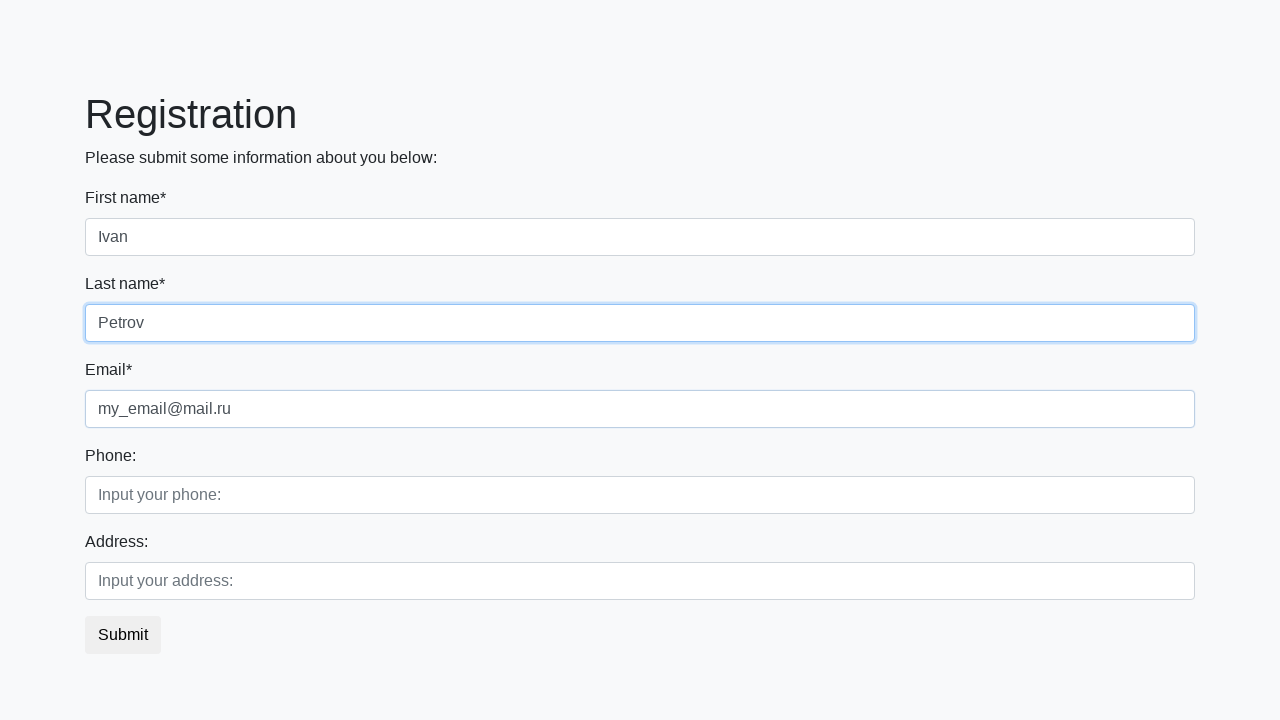

Clicked submit button at (123, 635) on button.btn
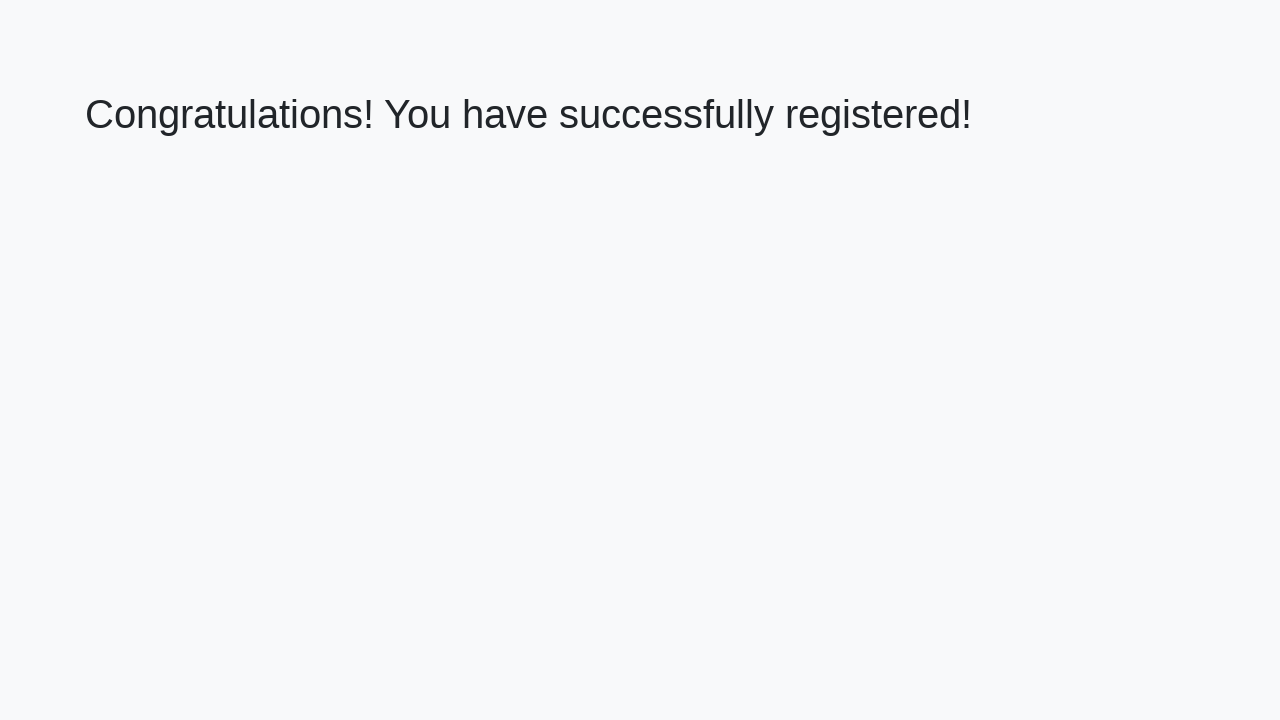

Success message heading loaded
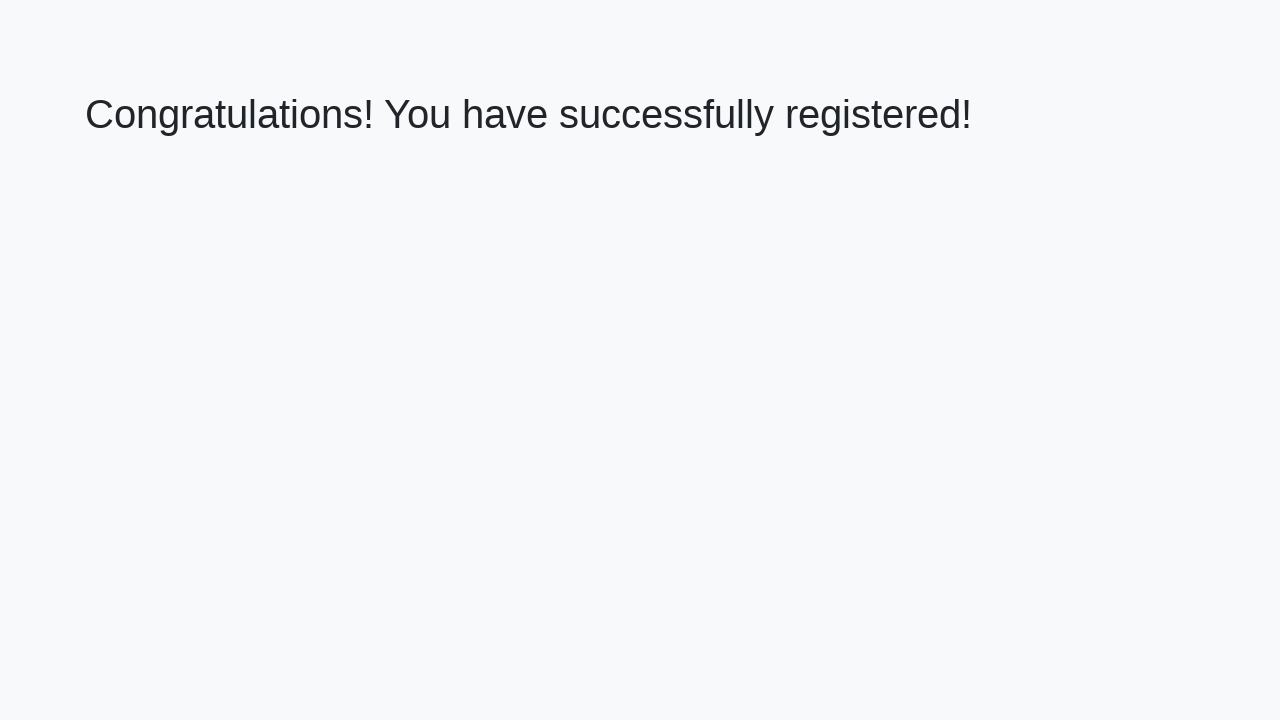

Retrieved success message text: 'Congratulations! You have successfully registered!'
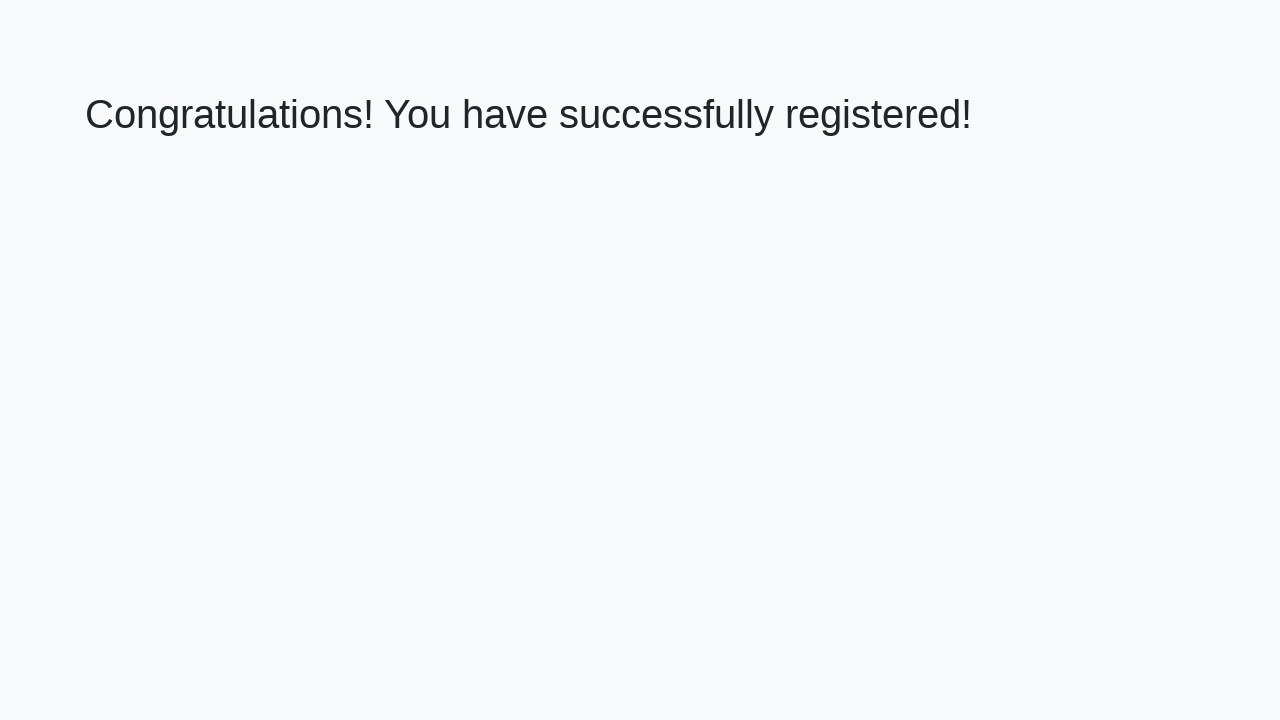

Verified registration success message matches expected text
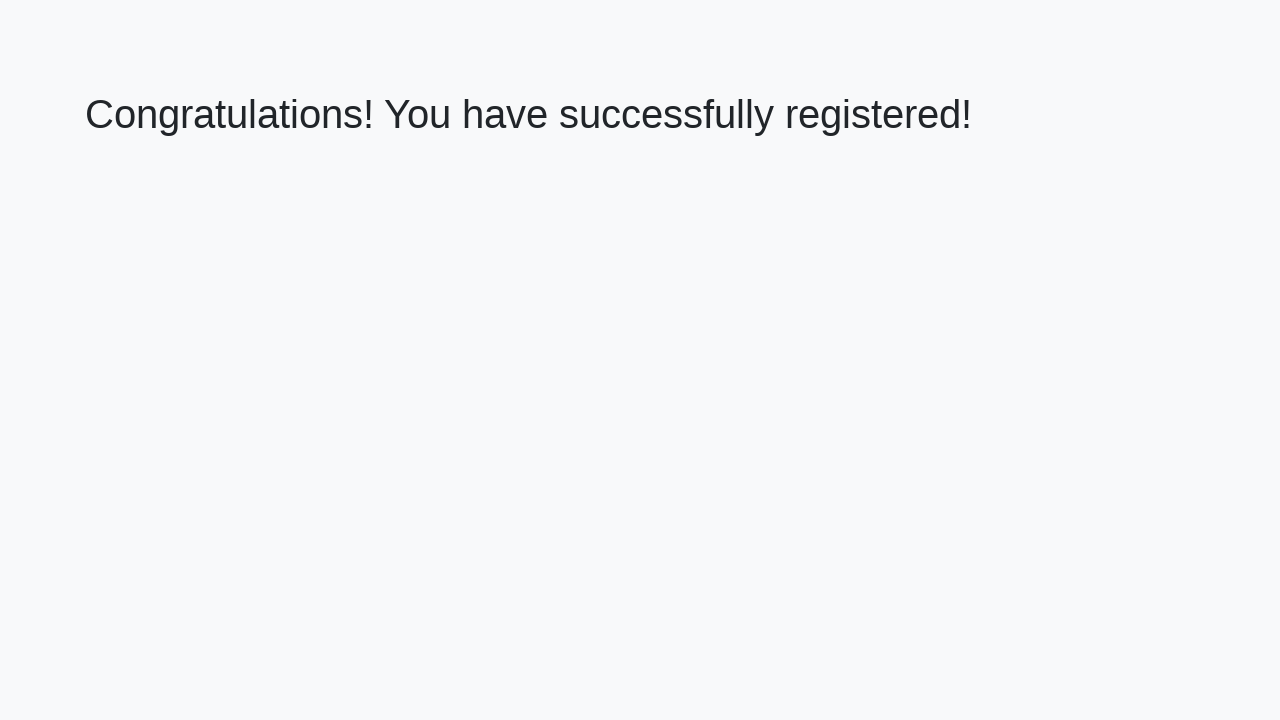

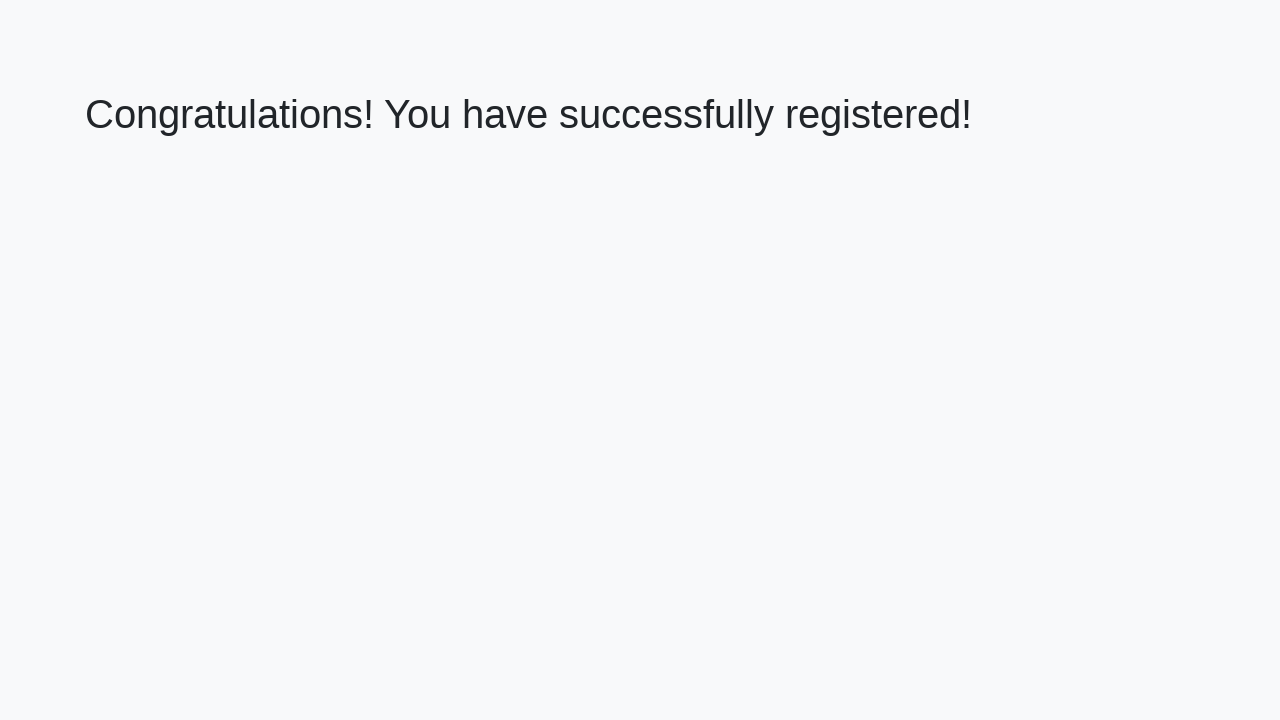